Tests filtering to display only active (non-completed) todo items

Starting URL: https://demo.playwright.dev/todomvc

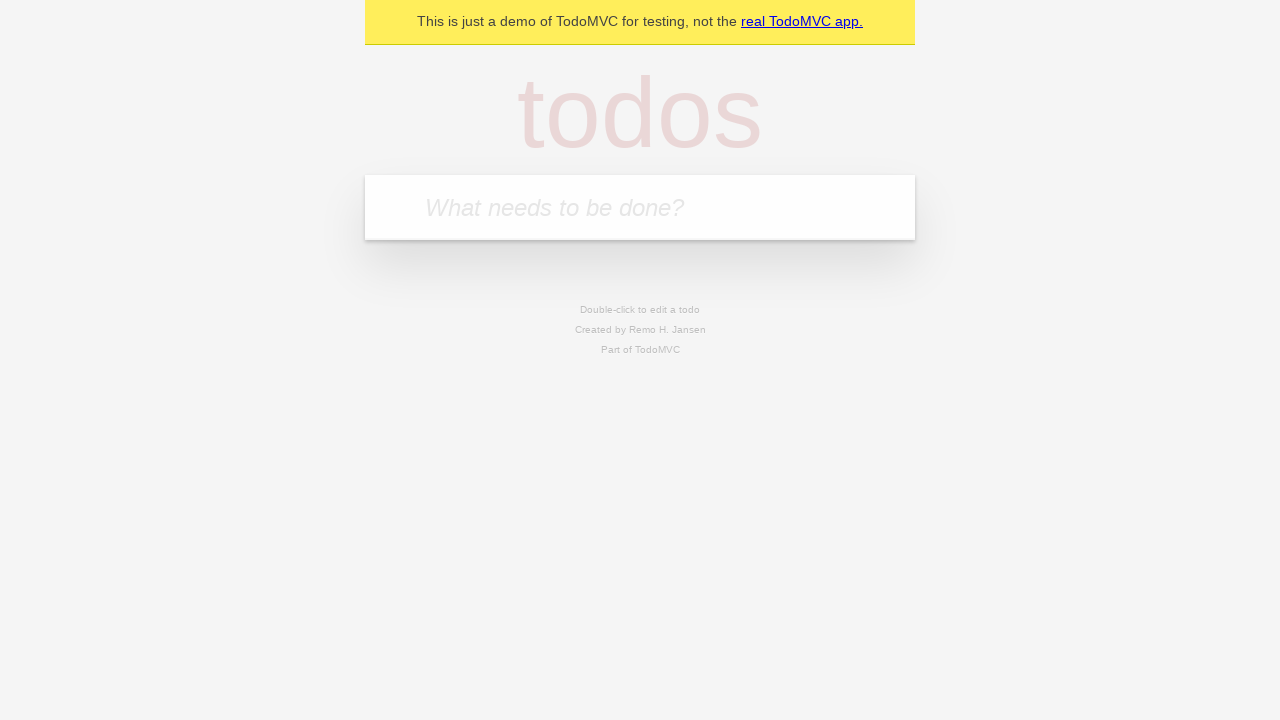

Filled todo input with 'buy some cheese' on internal:attr=[placeholder="What needs to be done?"i]
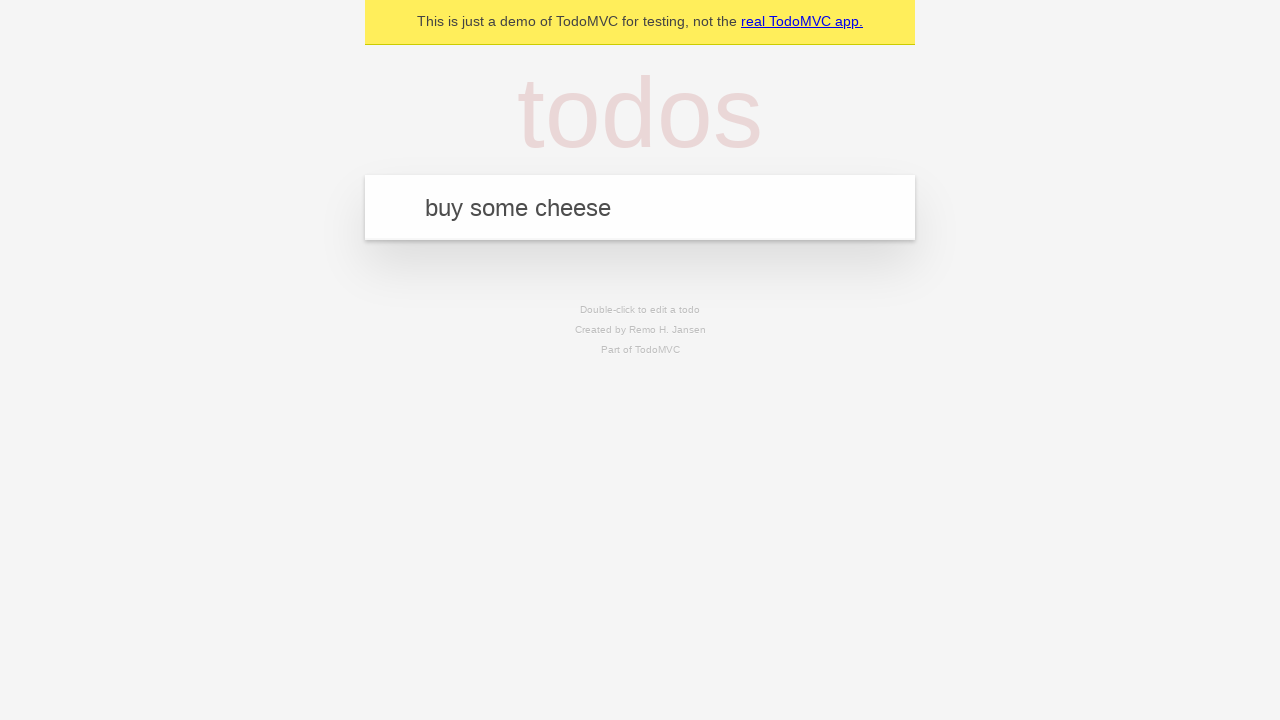

Pressed Enter to create todo item 'buy some cheese' on internal:attr=[placeholder="What needs to be done?"i]
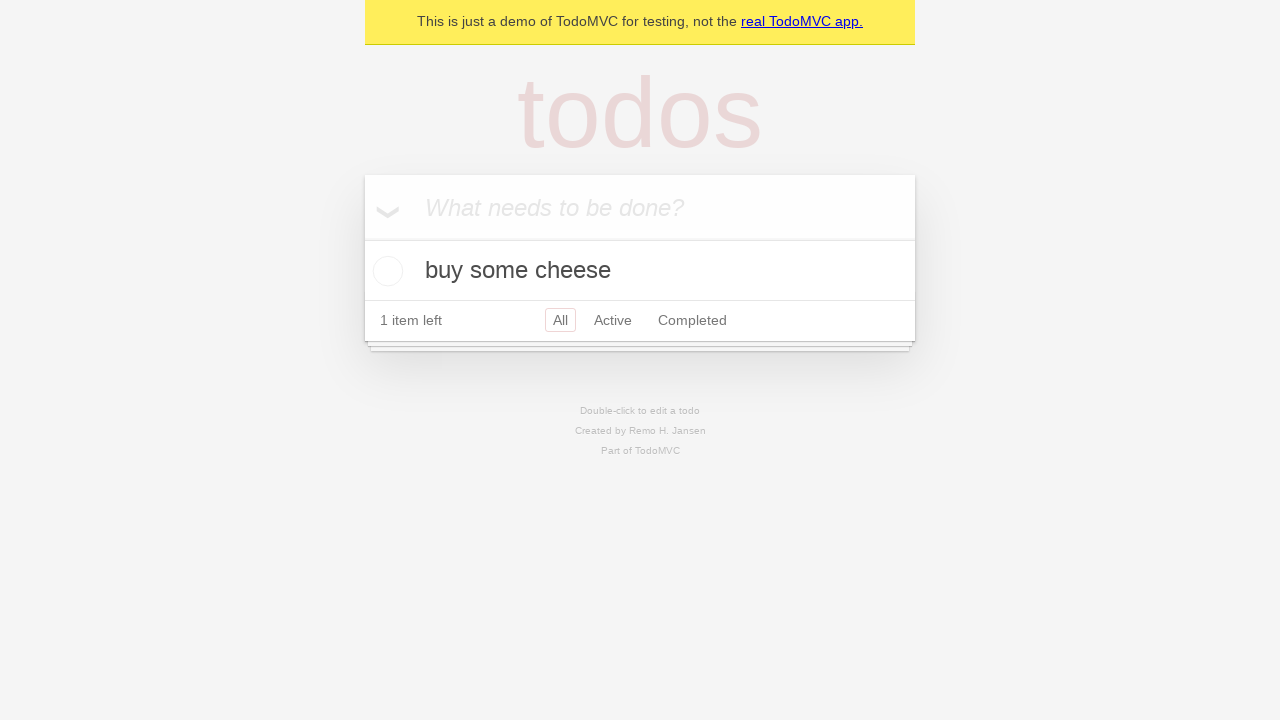

Filled todo input with 'feed the cat' on internal:attr=[placeholder="What needs to be done?"i]
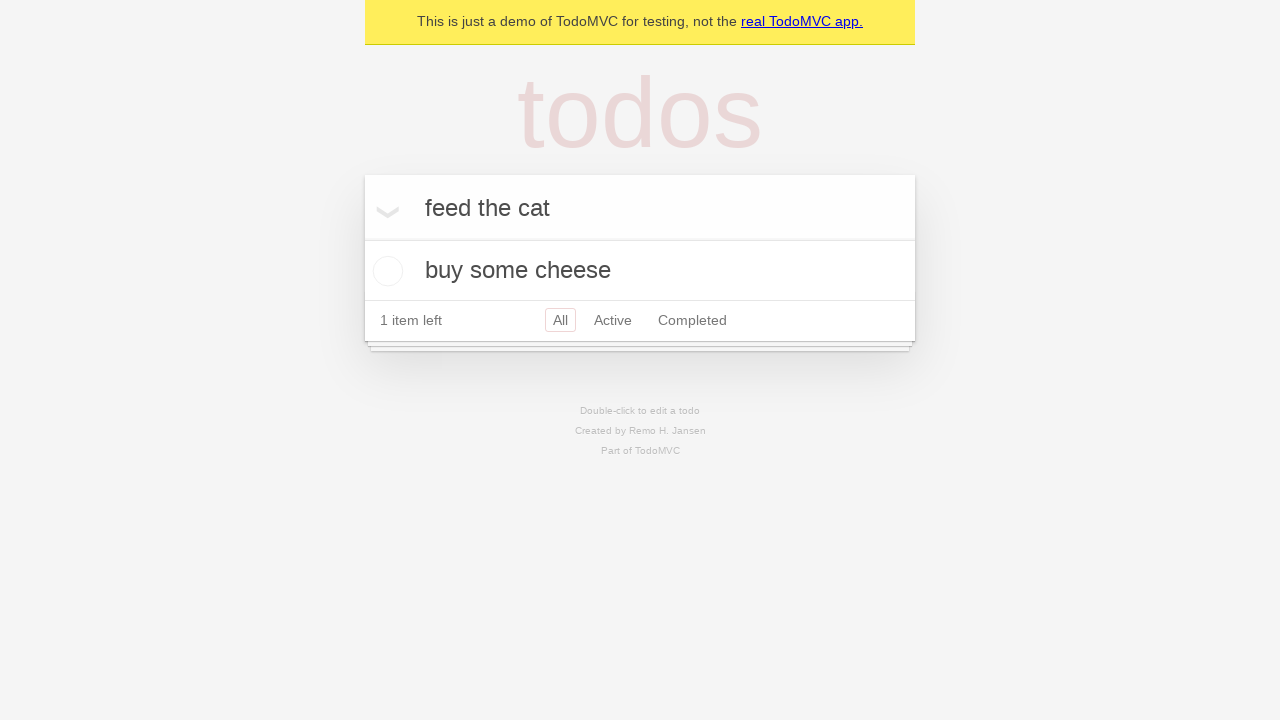

Pressed Enter to create todo item 'feed the cat' on internal:attr=[placeholder="What needs to be done?"i]
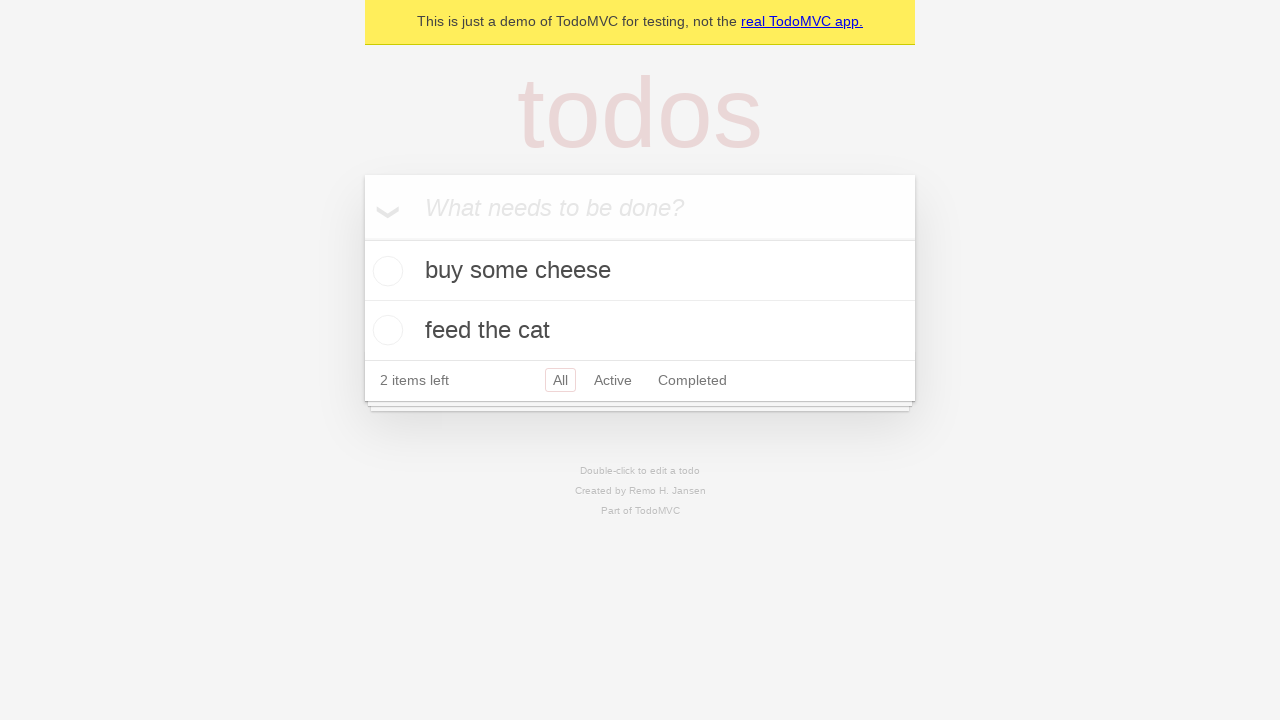

Filled todo input with 'book a doctors appointment' on internal:attr=[placeholder="What needs to be done?"i]
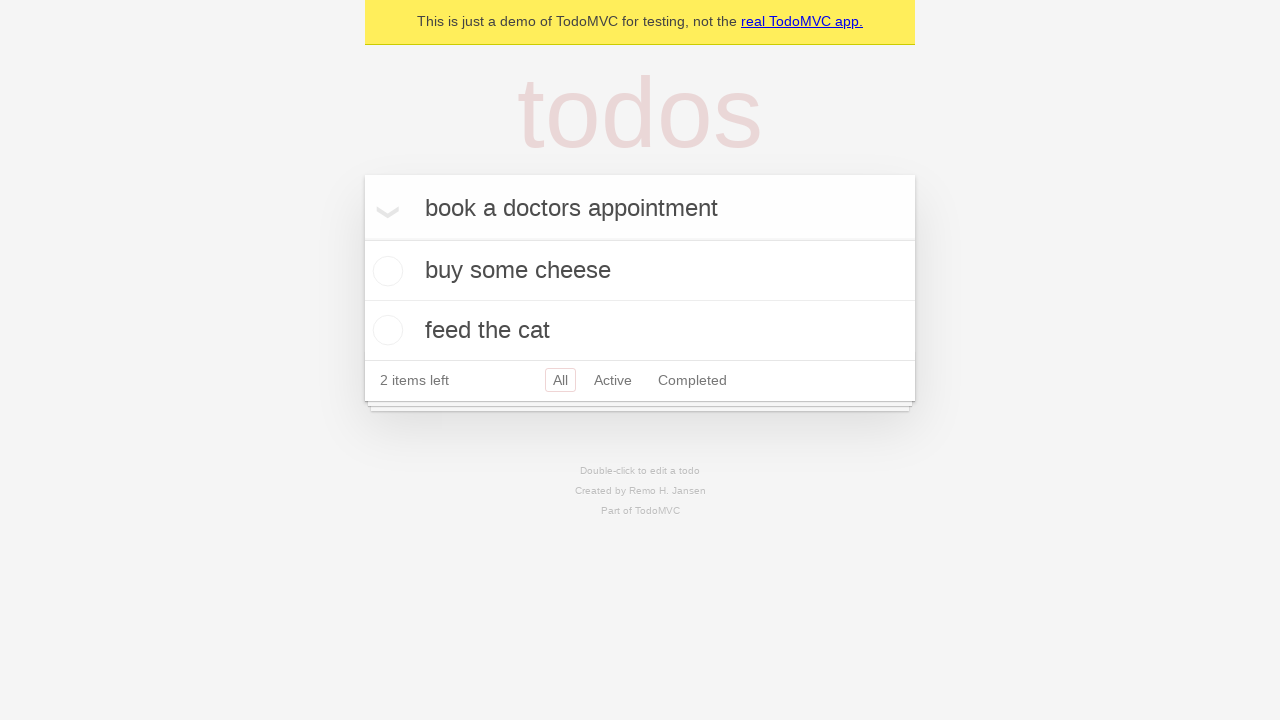

Pressed Enter to create todo item 'book a doctors appointment' on internal:attr=[placeholder="What needs to be done?"i]
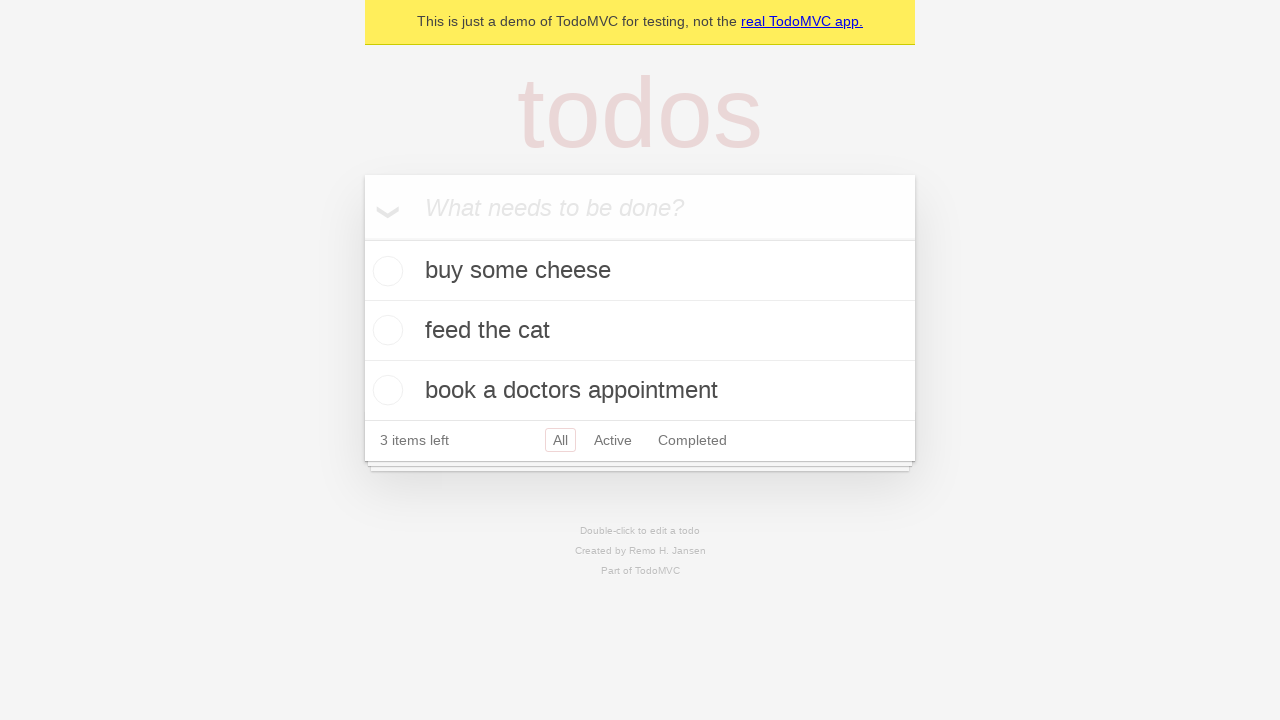

Waited for all 3 todo items to be created
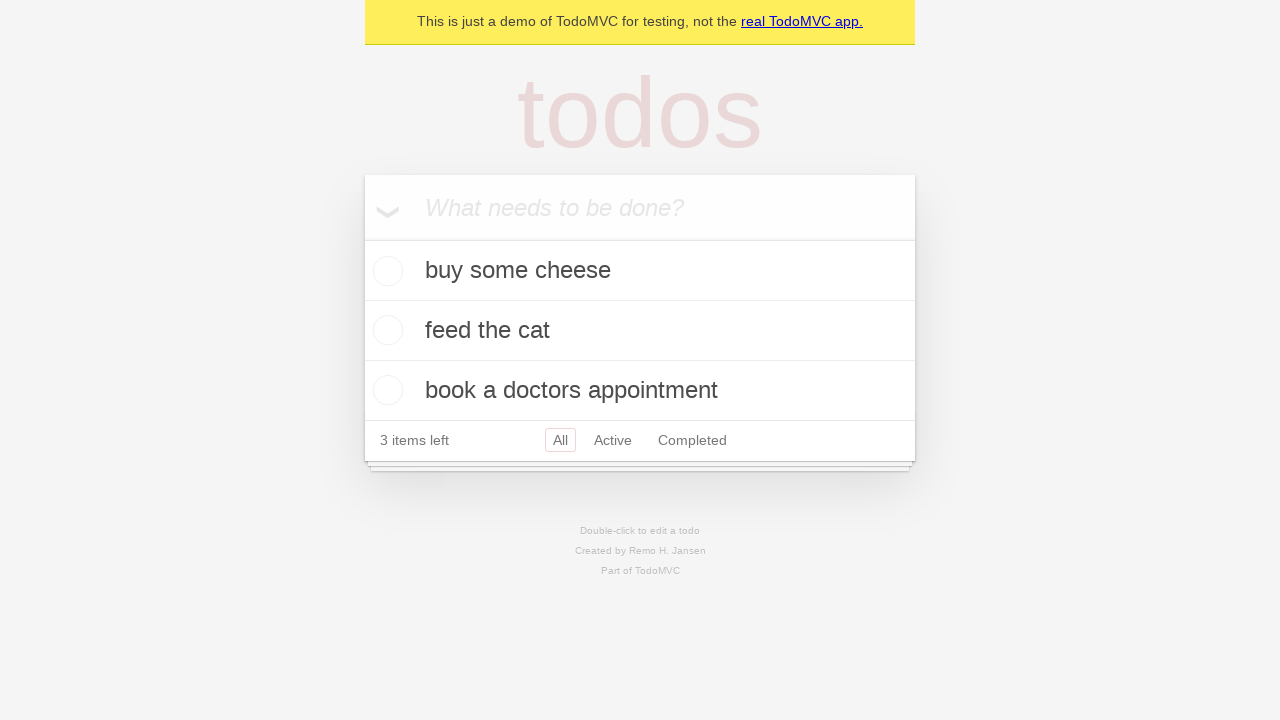

Checked the second todo item (marked as completed) at (385, 330) on internal:testid=[data-testid="todo-item"s] >> nth=1 >> internal:role=checkbox
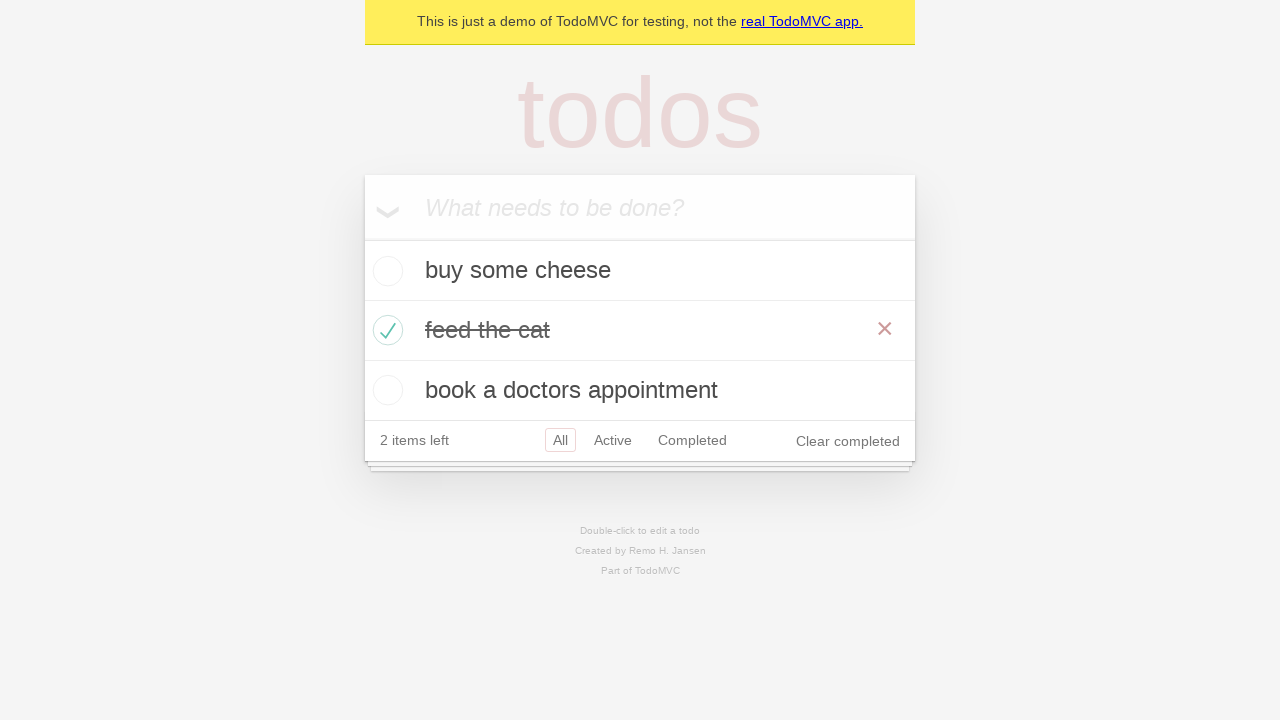

Clicked the Active filter button to display only active items at (613, 440) on internal:role=link[name="Active"i]
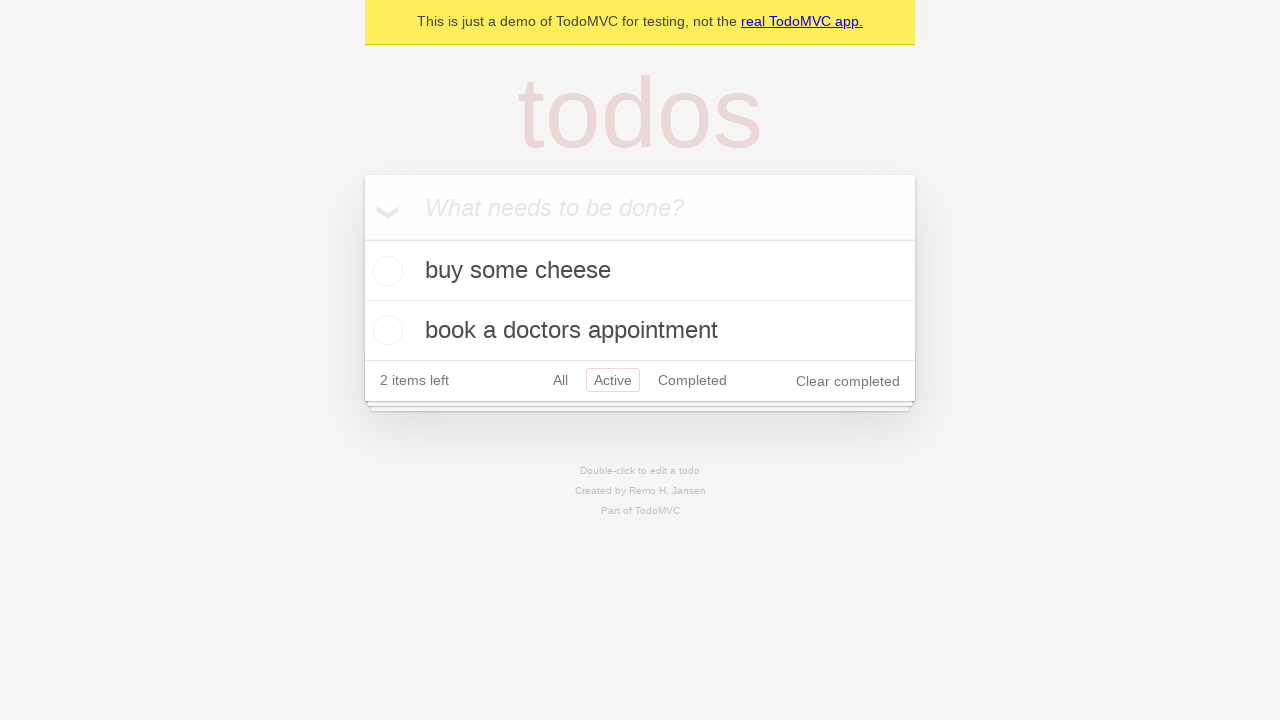

Waited for filtered view showing only 2 active todo items
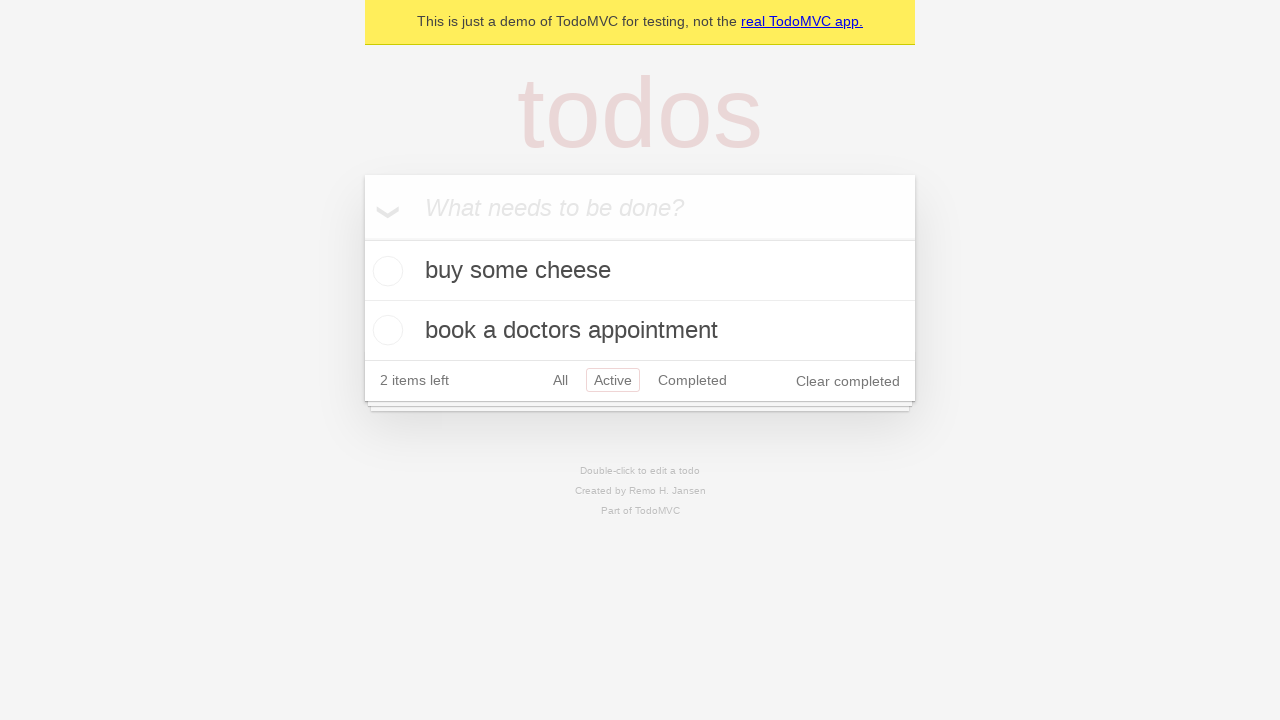

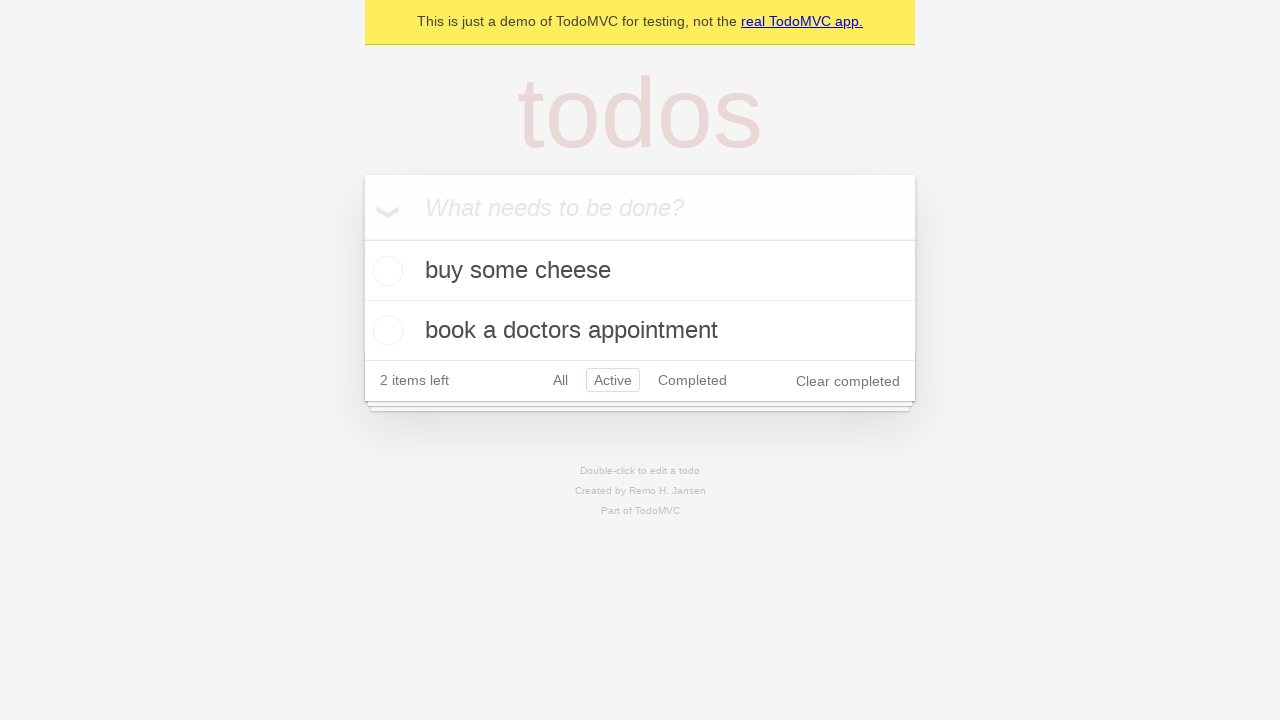